Generates a custom maze on mazegenerator.net by setting the width and height dimensions to 25x25 and clicking the generate button, then waits for the maze to be displayed.

Starting URL: http://www.mazegenerator.net/

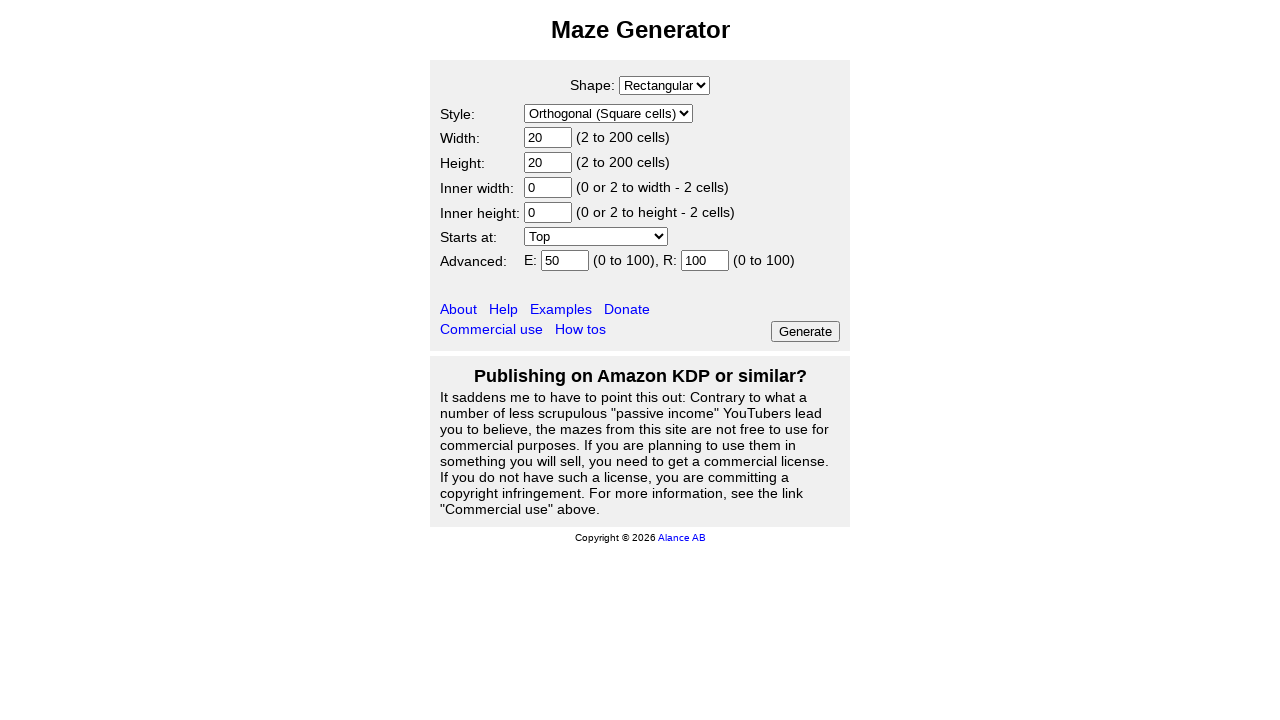

Set maze width to 25 on #S1WidthTextBox
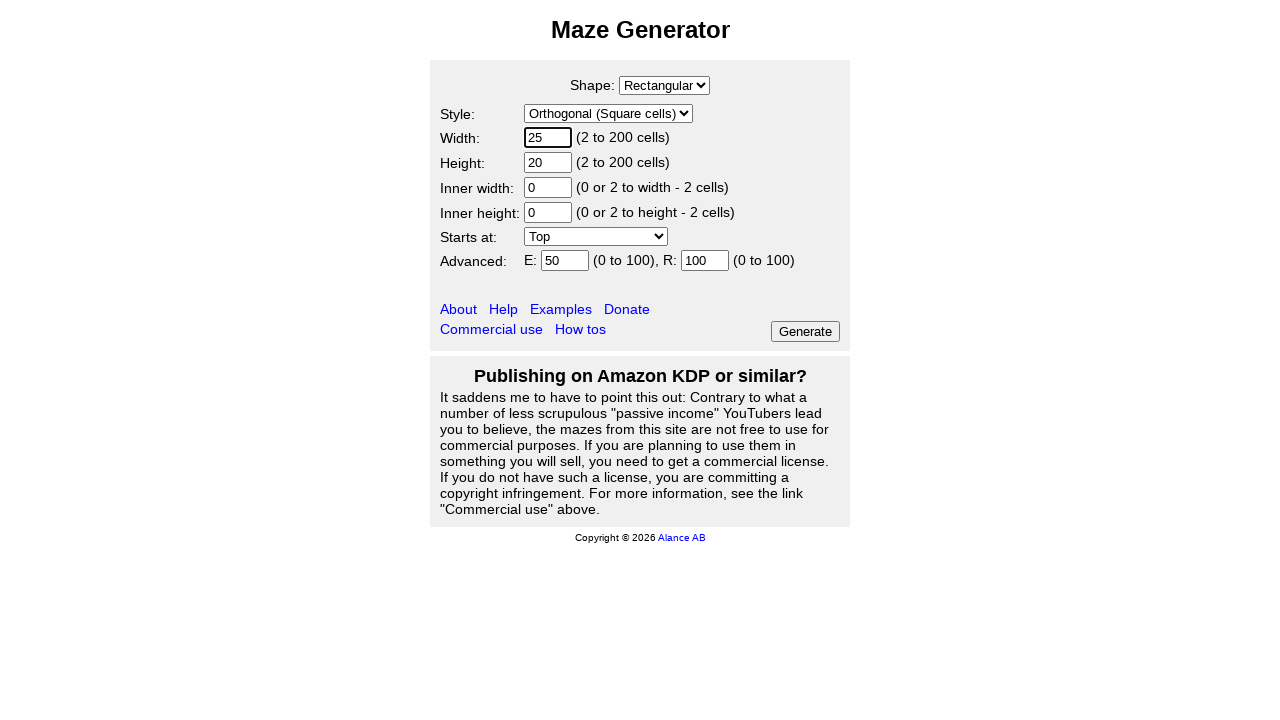

Set maze height to 25 on #S1HeightTextBox
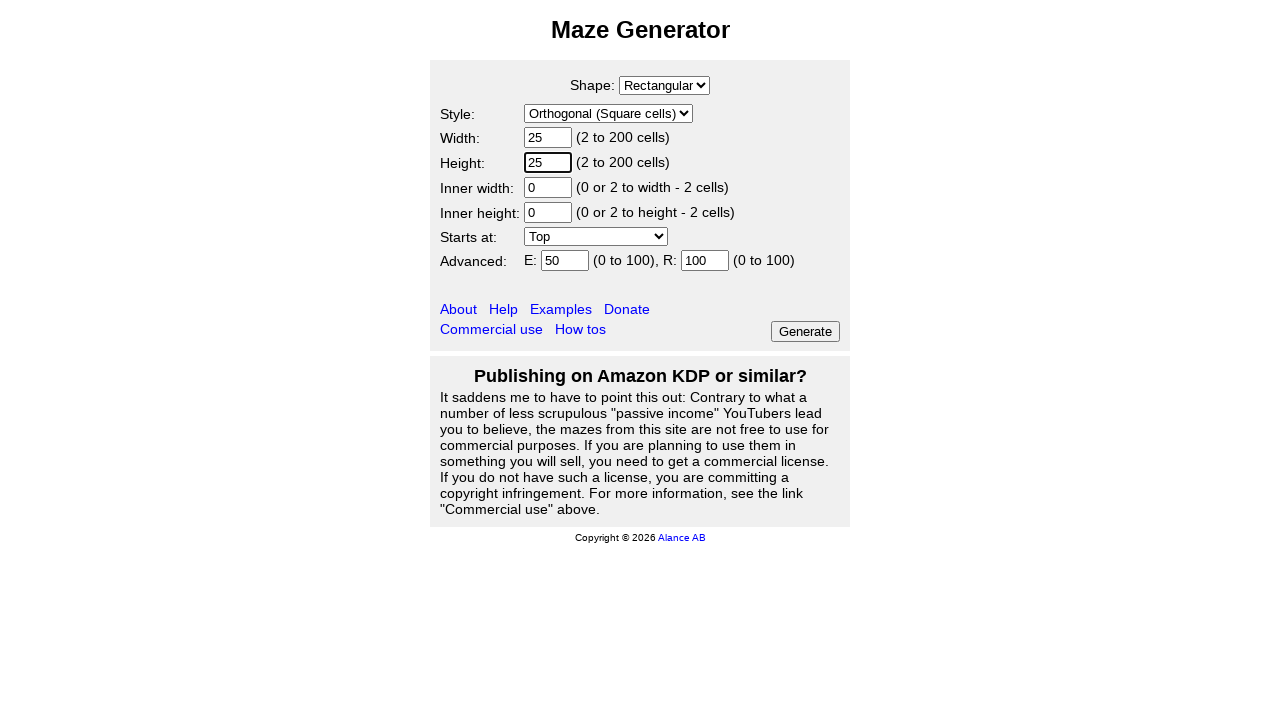

Clicked the Generate button to create 25x25 maze at (806, 332) on input[name='GenerateButton'][value='Generate']
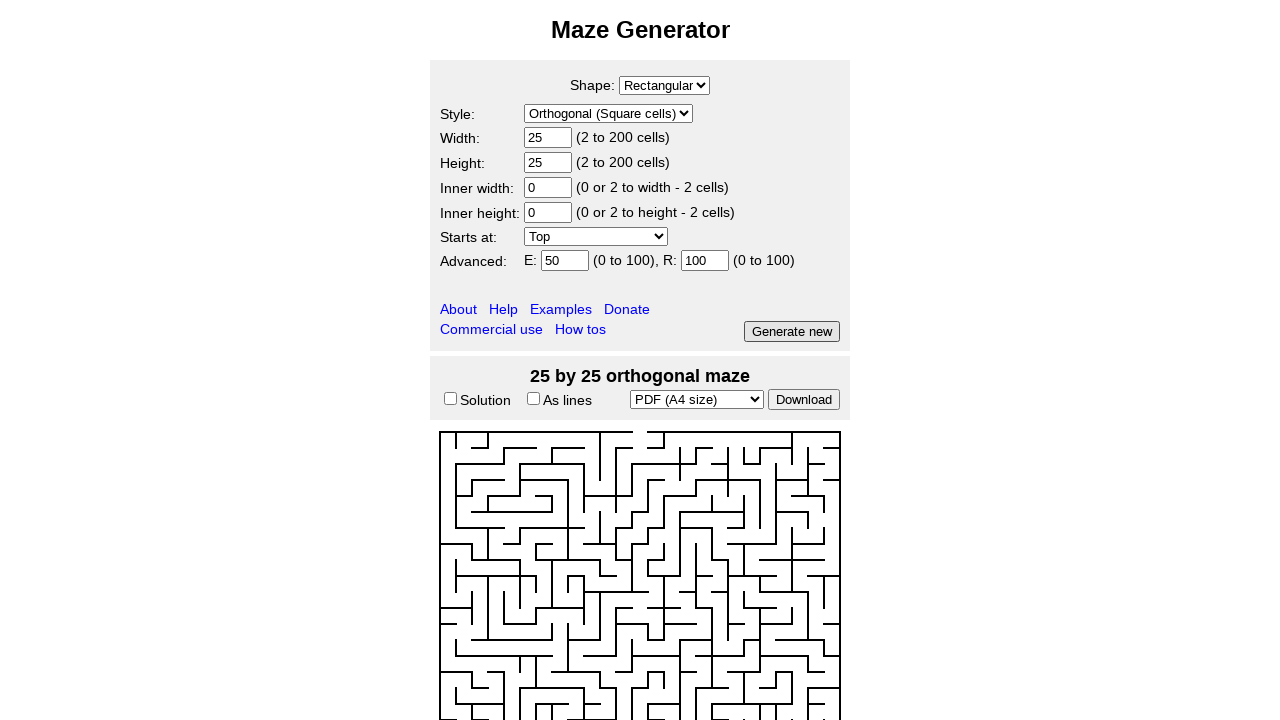

Maze display element loaded
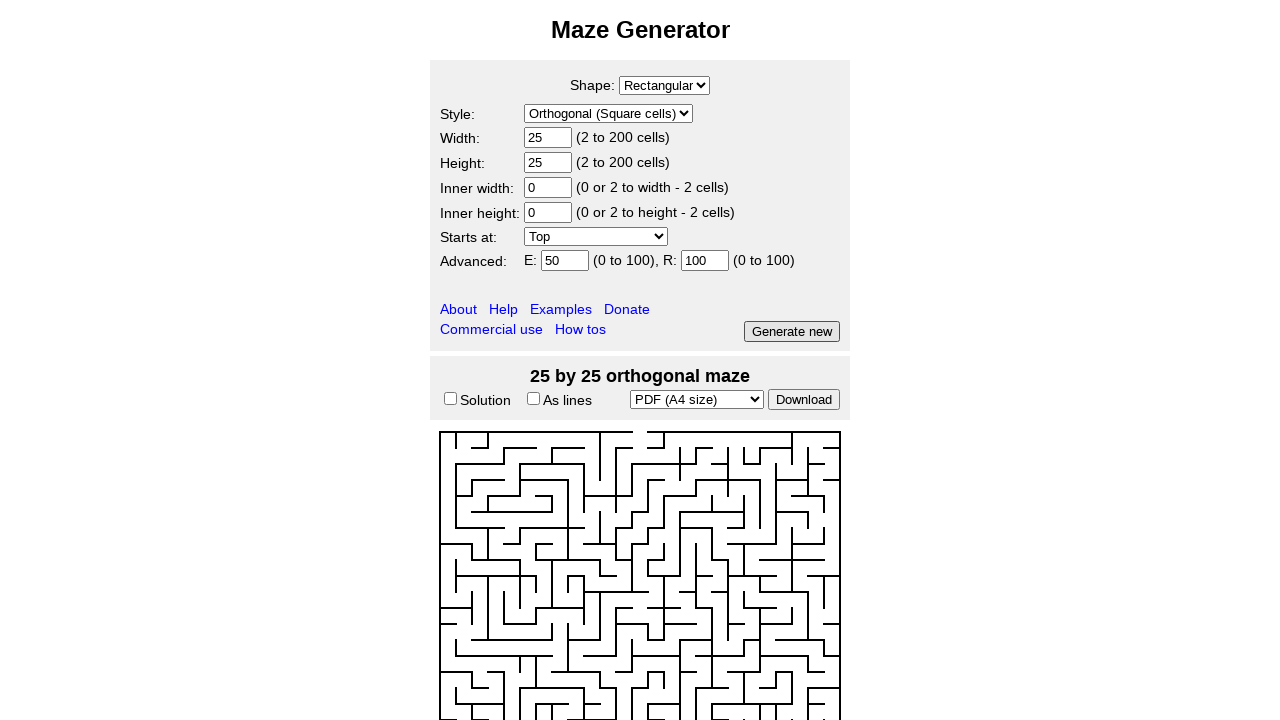

Waited for maze to fully render
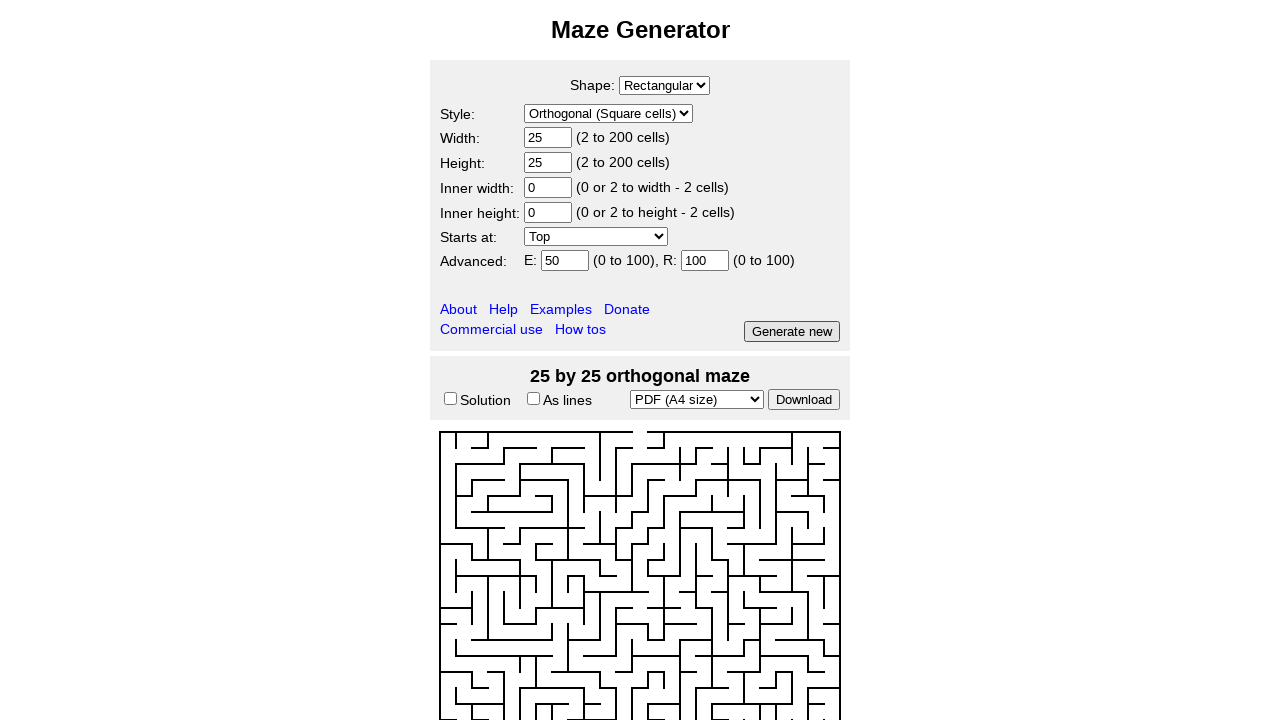

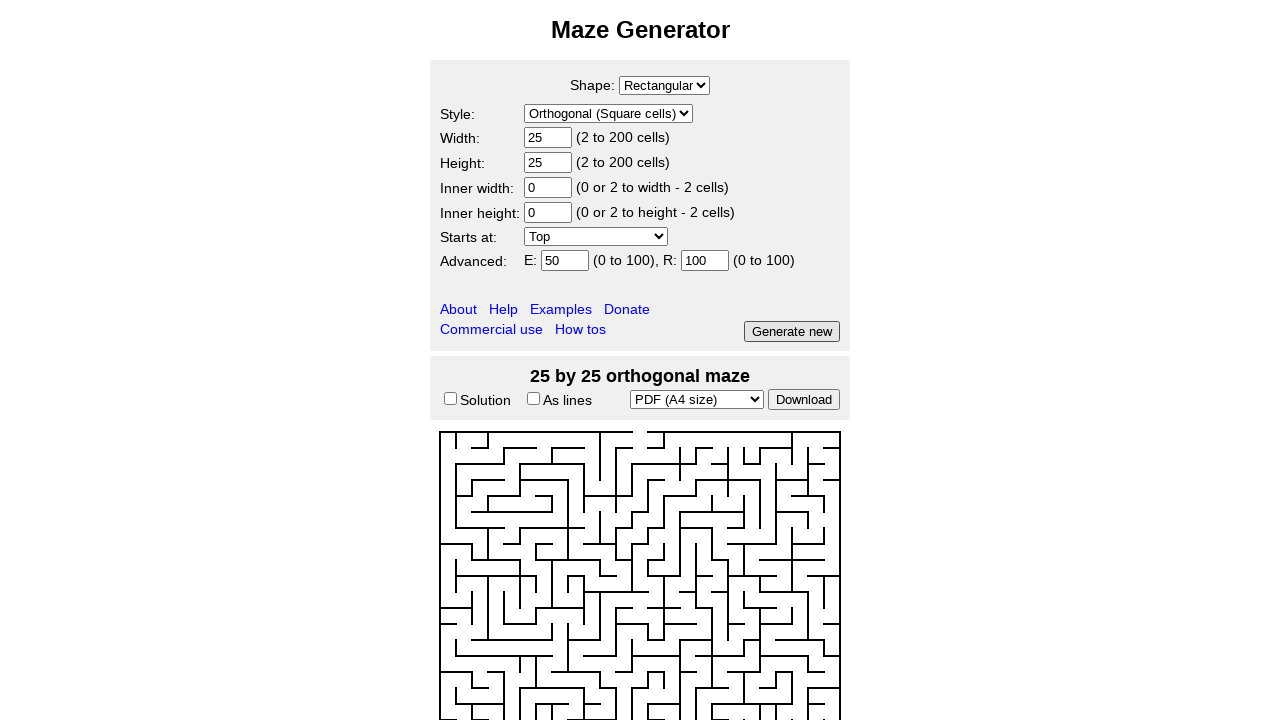